Tests customer login flow on GlobalsQA banking project by selecting a customer from dropdown and logging in to verify welcome message.

Starting URL: https://www.globalsqa.com/angularJs-protractor/BankingProject/#/login

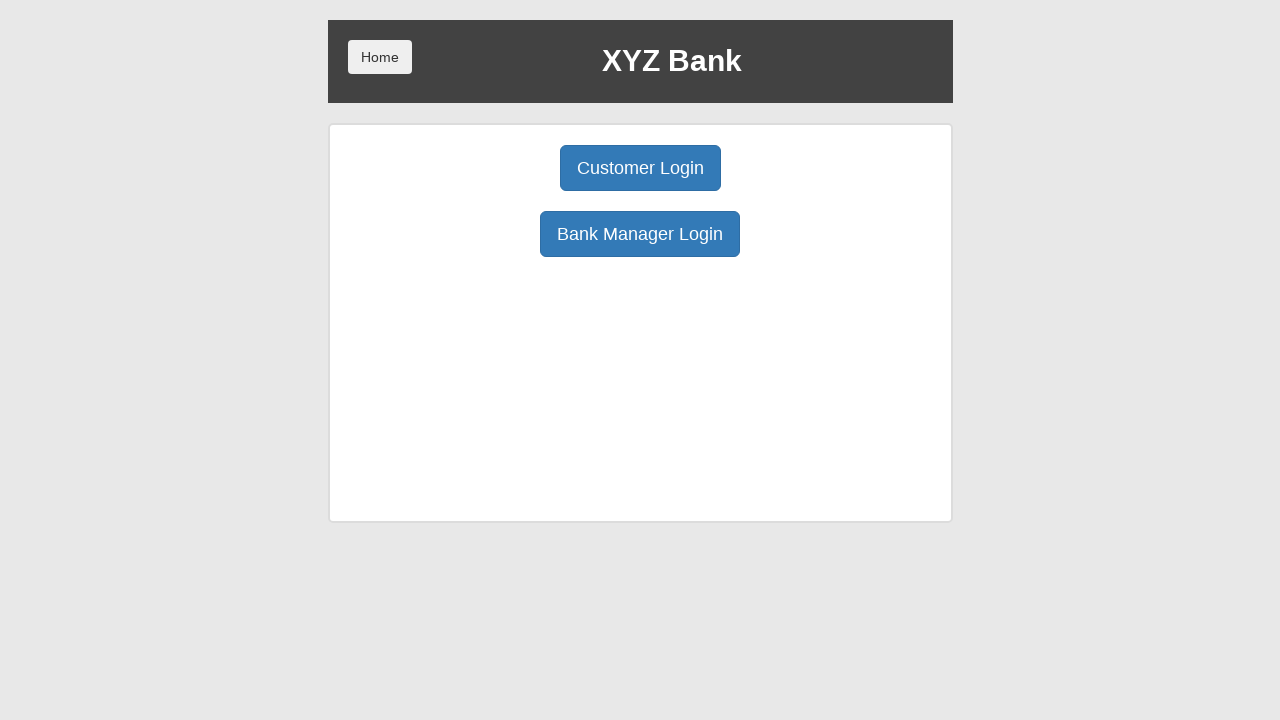

Waited for page to load (1500ms)
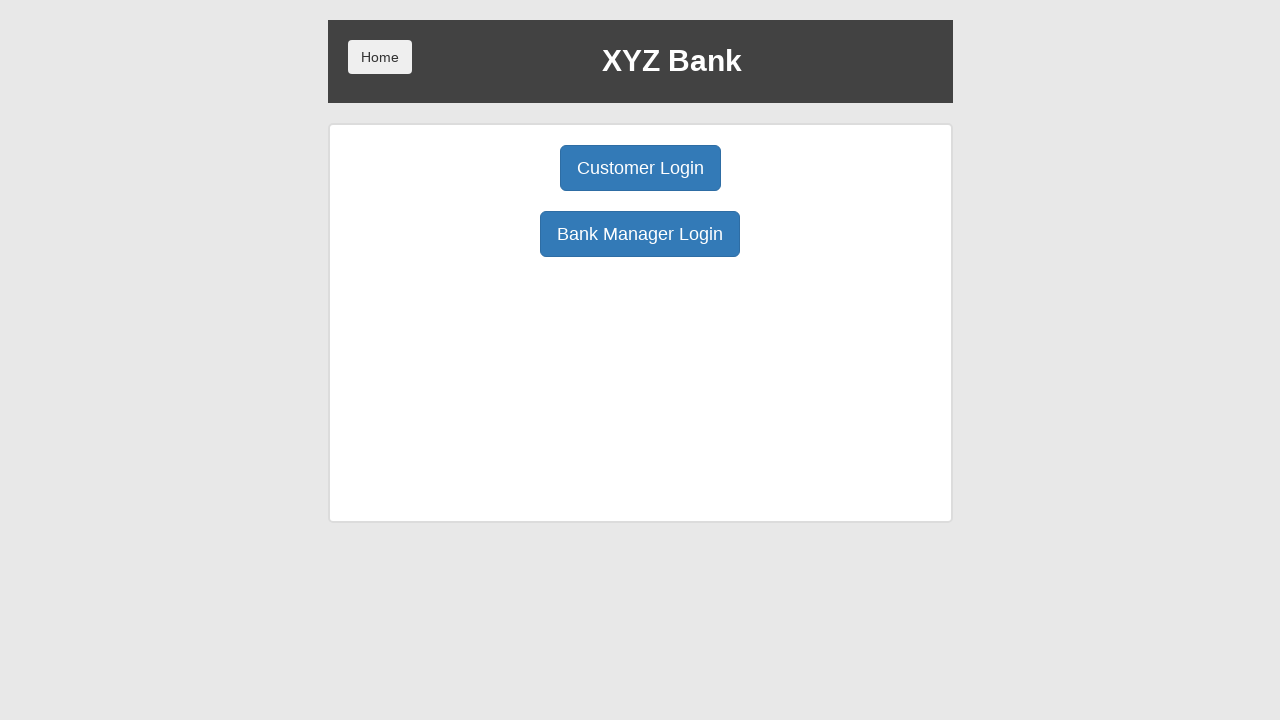

Clicked Customer Login button at (640, 168) on xpath=//button[@ng-click='customer()']
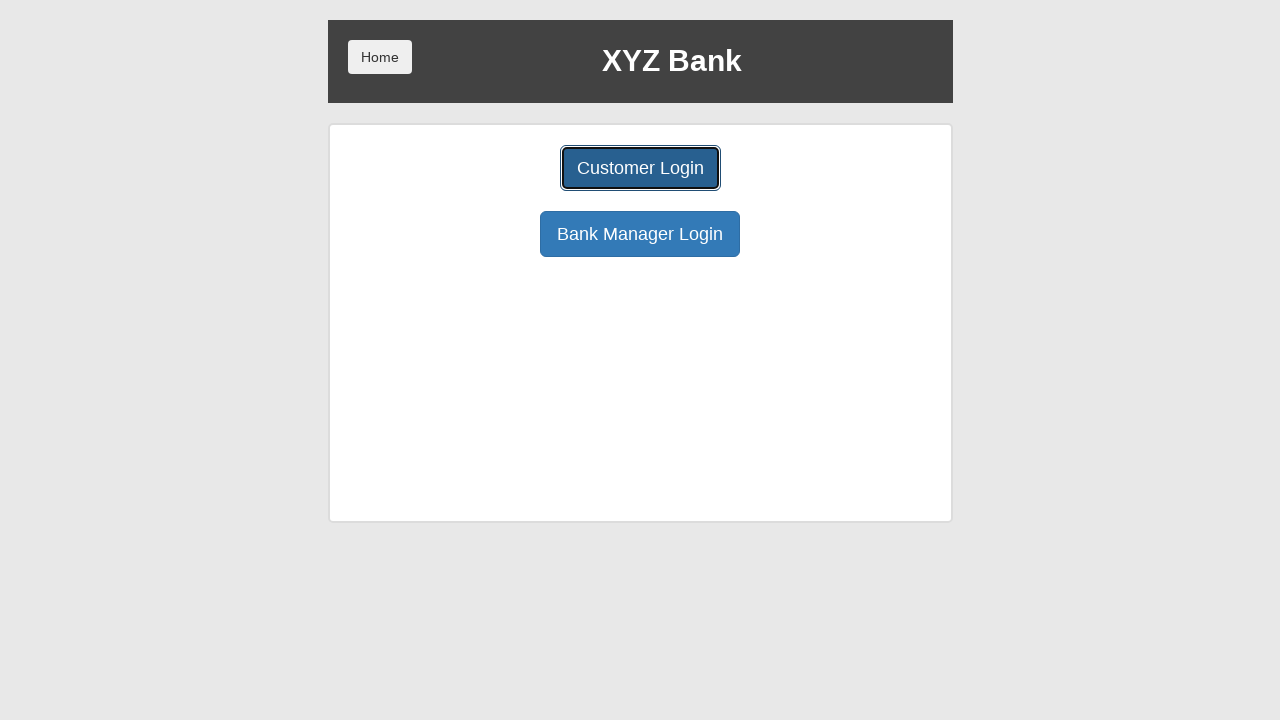

Waited for customer dropdown to load (1500ms)
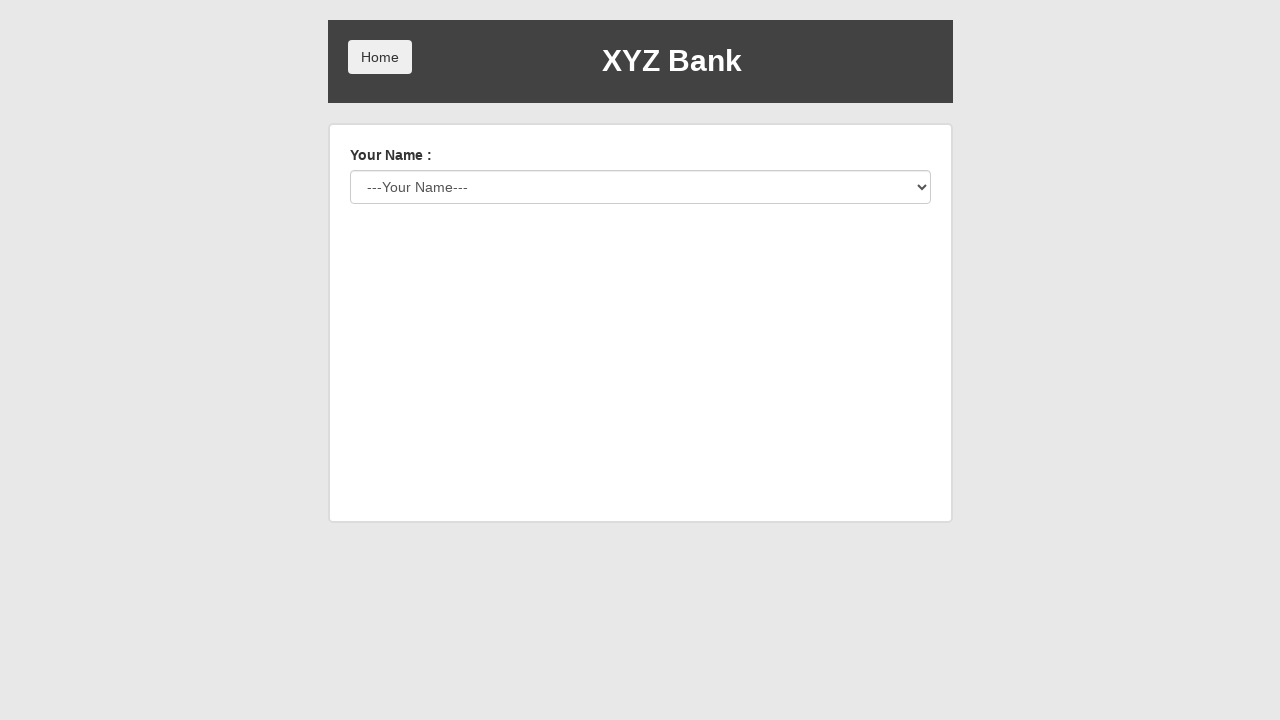

Selected customer 'Harry Potter' from dropdown (index 2) on #userSelect
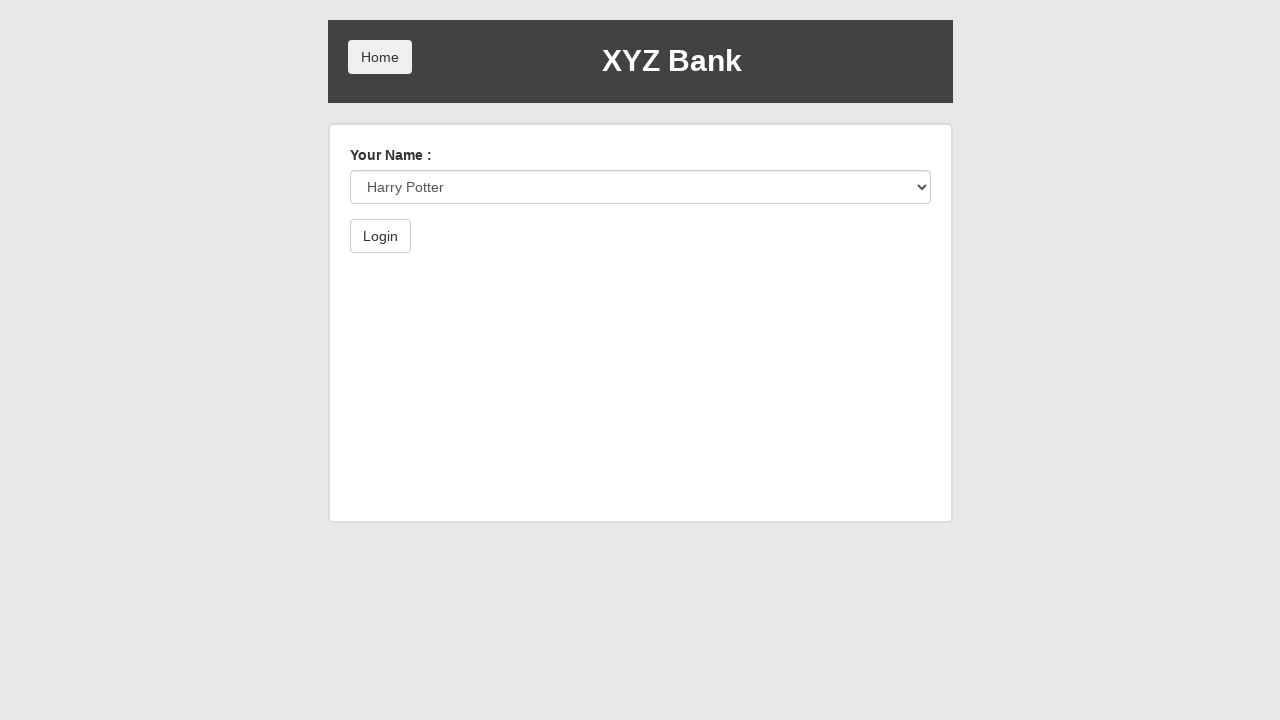

Clicked Login button at (380, 236) on xpath=//button[@type='submit']
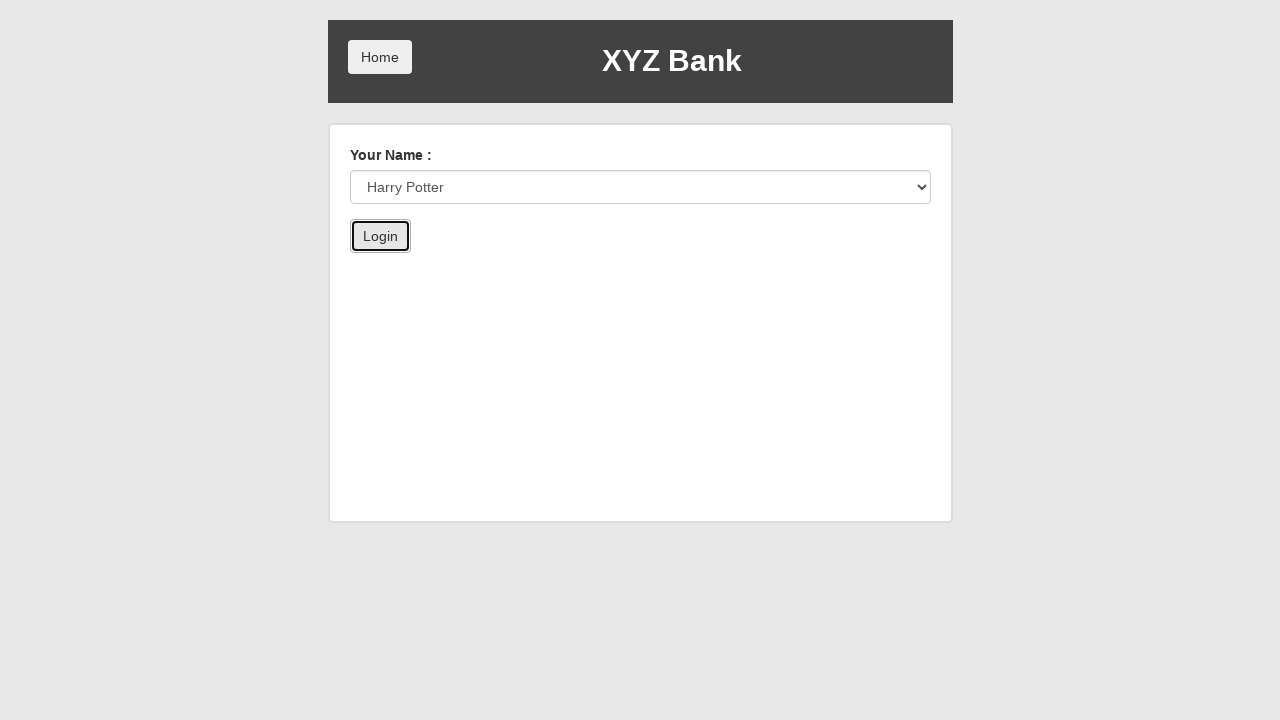

Waited for login to complete (1500ms)
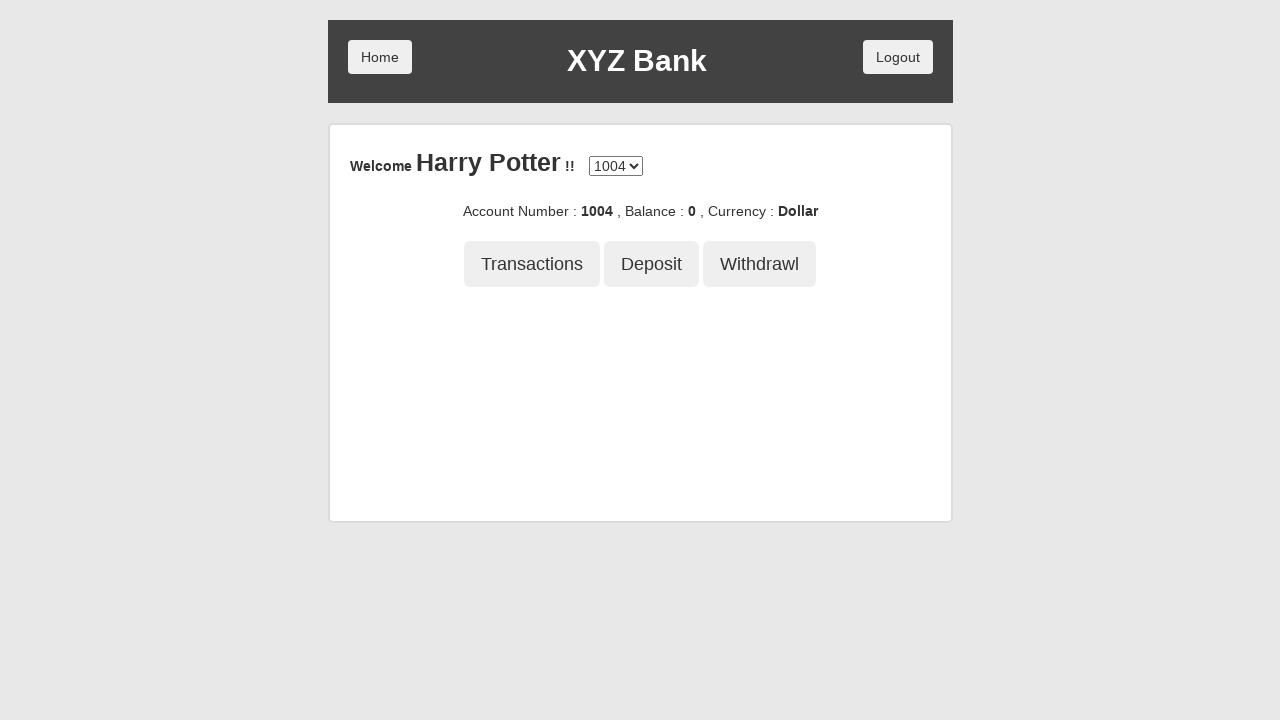

Verified welcome message is displayed
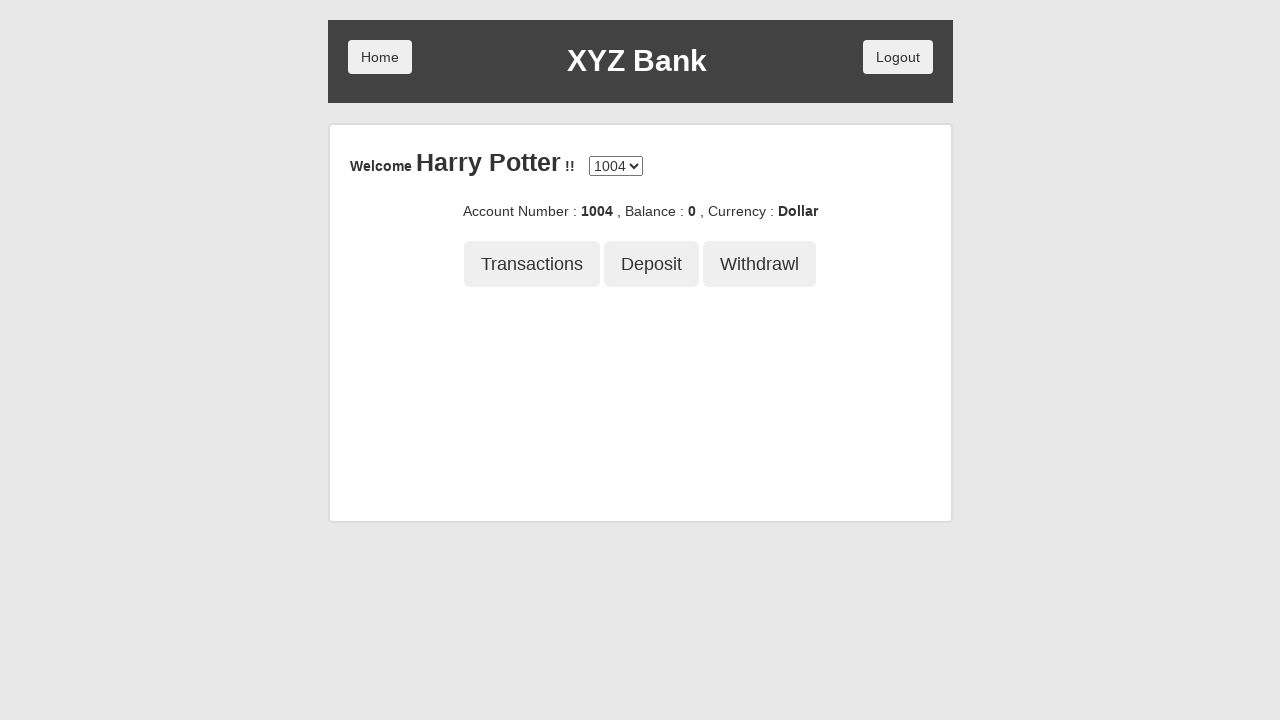

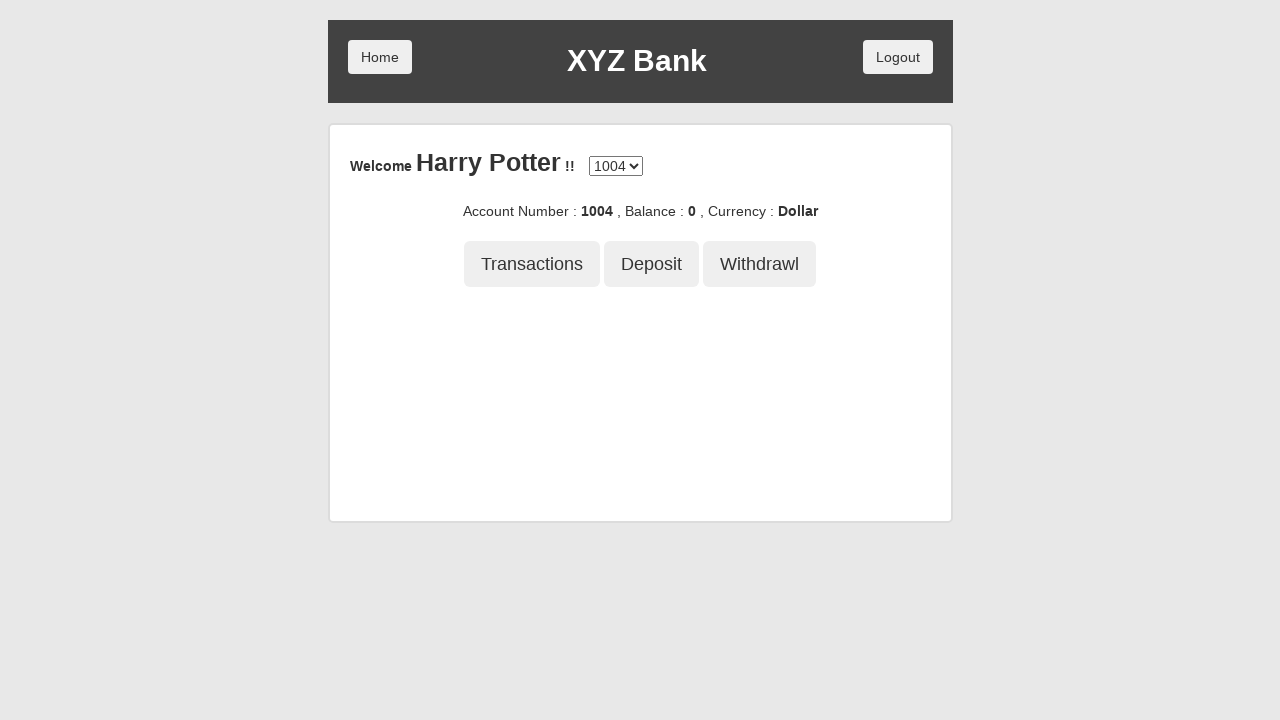